Tests JavaScript alert popup handling by clicking a button that triggers an alert, then accepting the alert dialog.

Starting URL: http://demo.automationtesting.in/Alerts.html

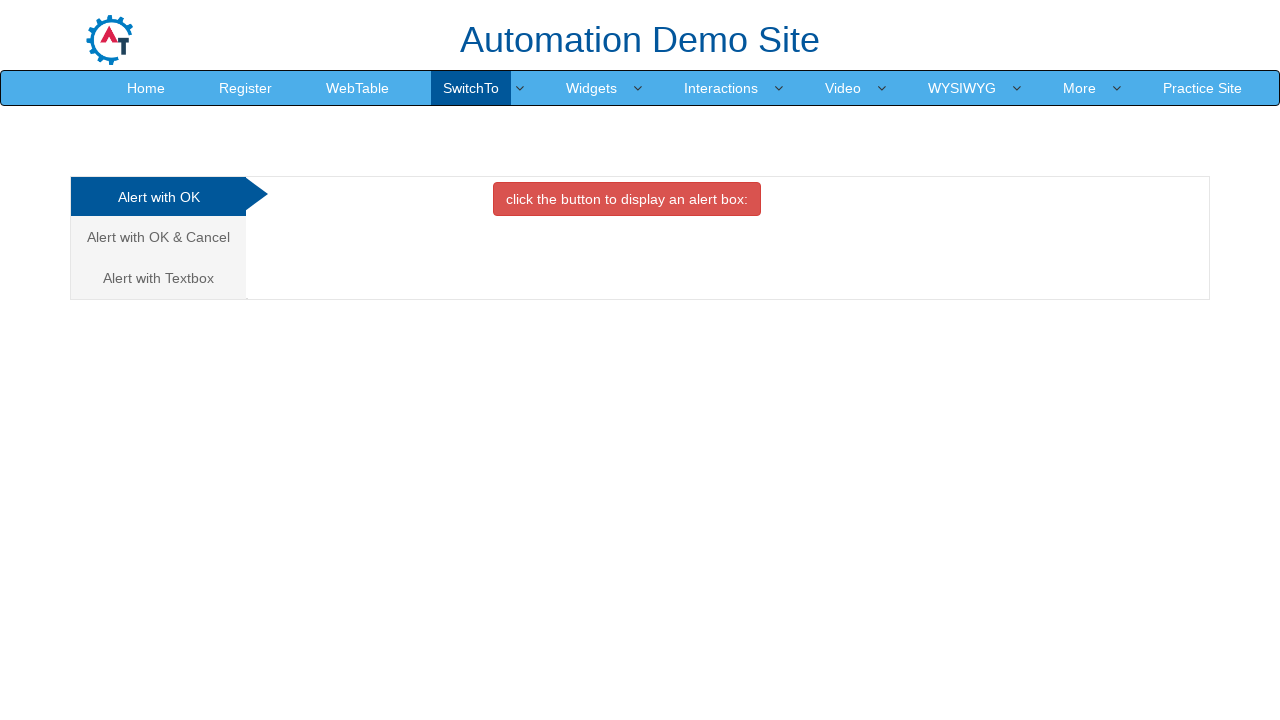

Clicked the button that triggers the alert popup at (627, 199) on button.btn.btn-danger
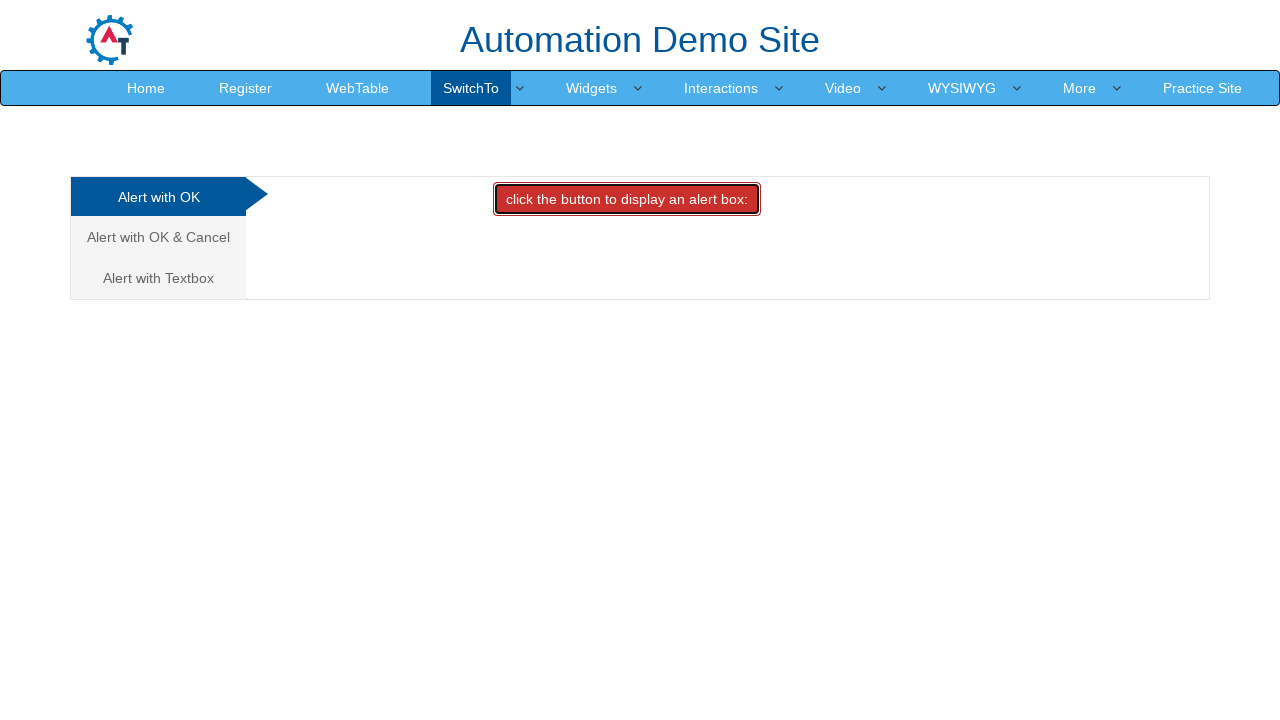

Set up dialog handler to automatically accept alerts
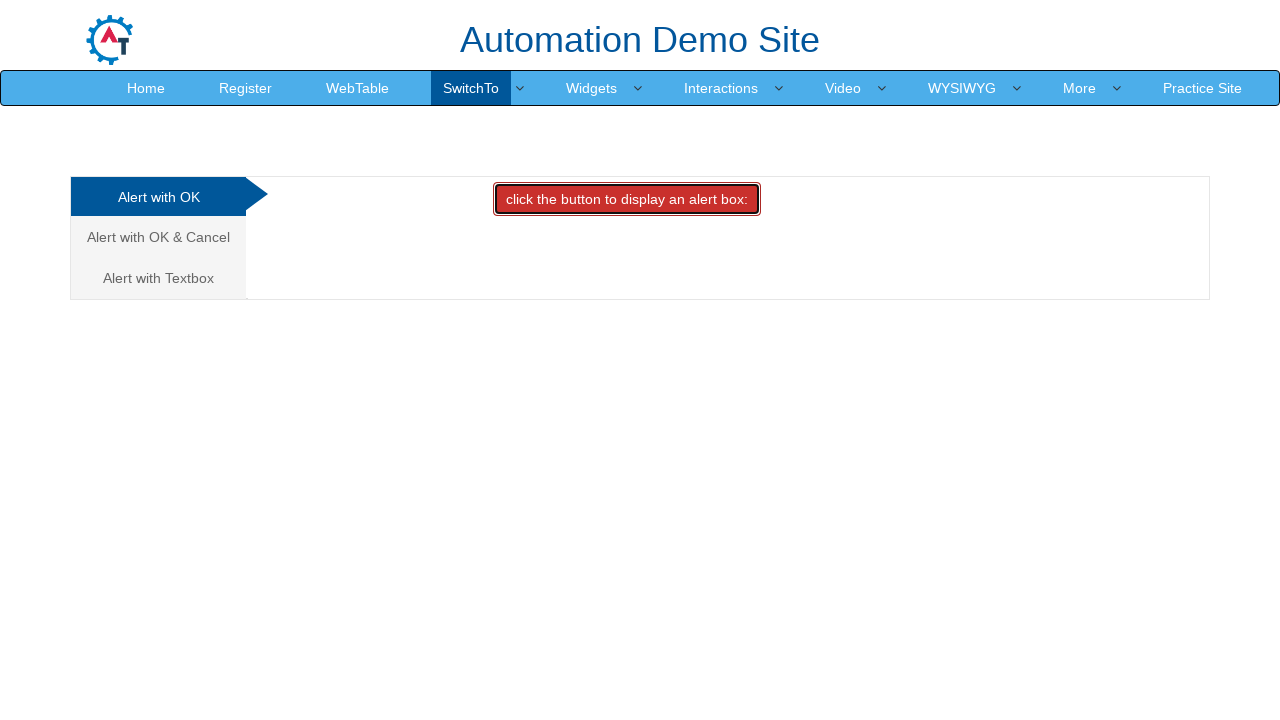

Configured one-time dialog handler to accept the alert
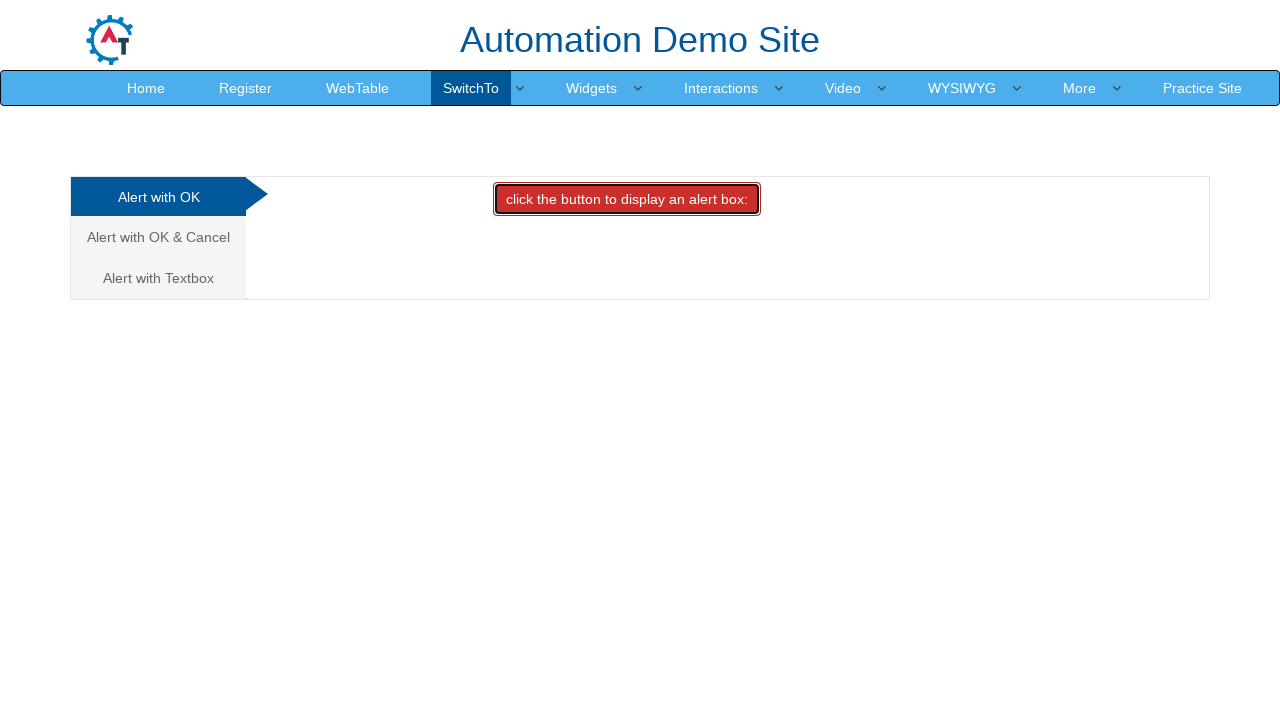

Clicked the button to trigger the alert with handler set up at (627, 199) on button.btn.btn-danger
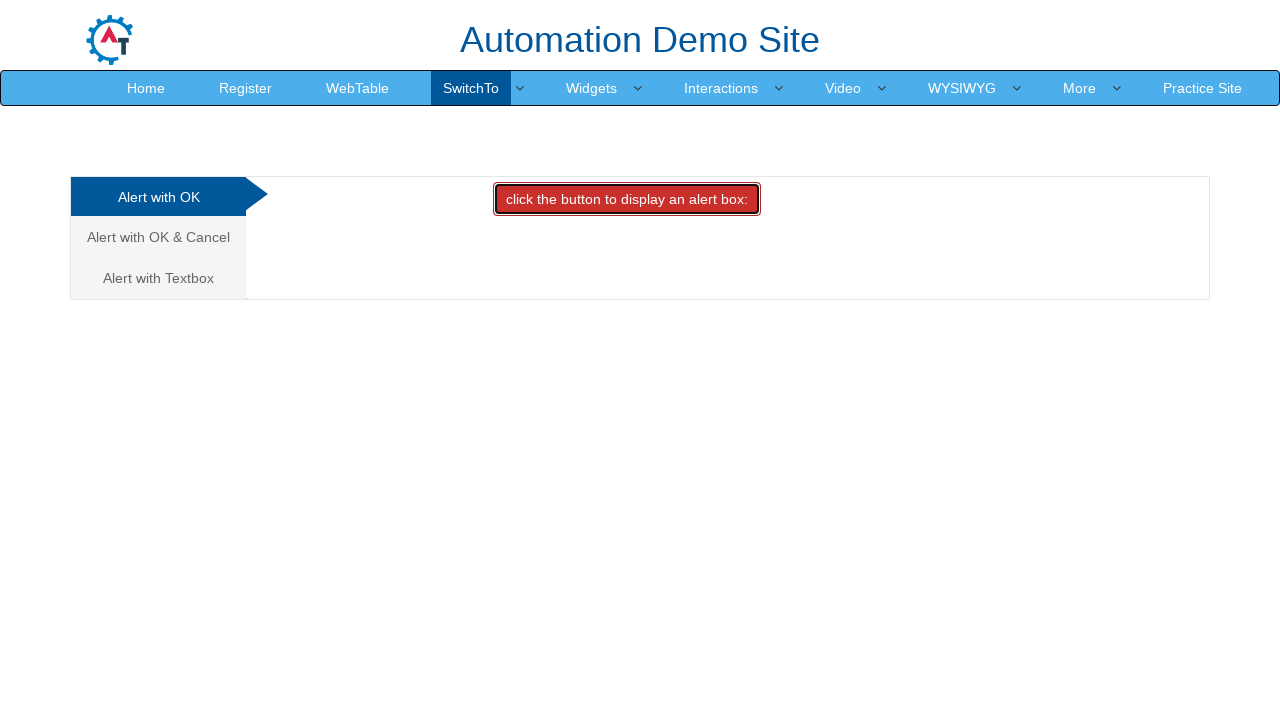

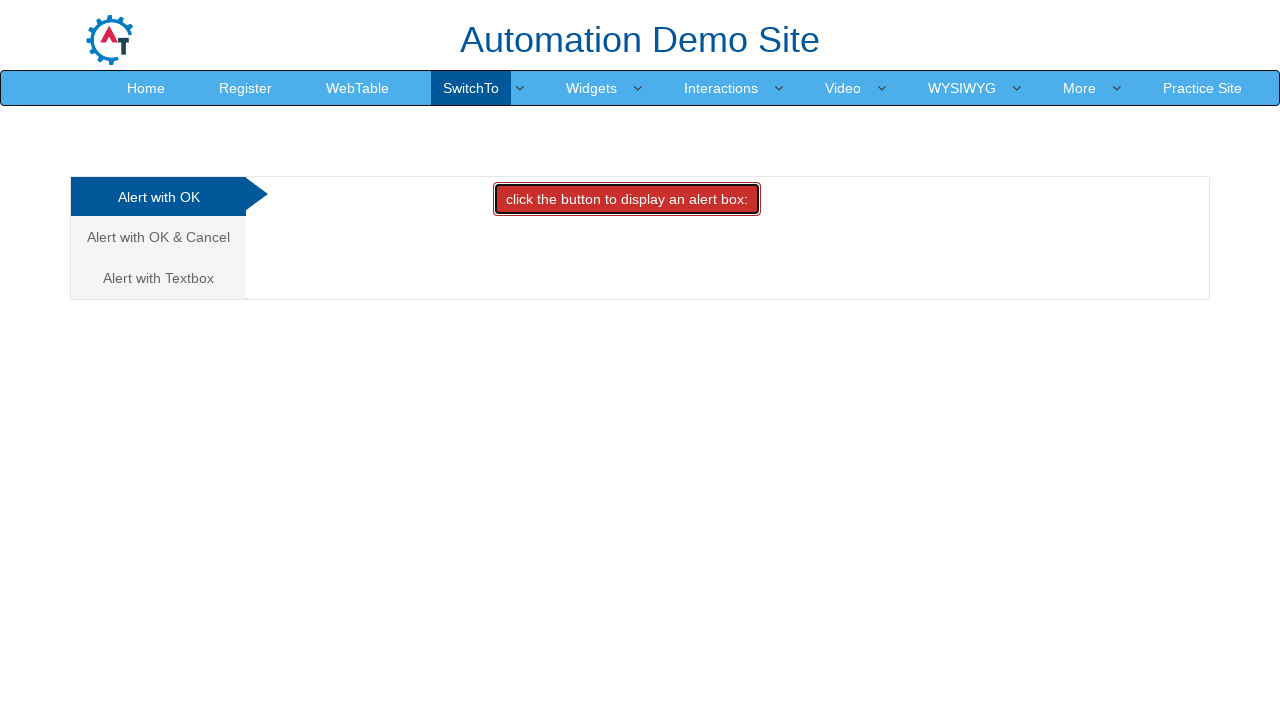